Tests that entered text is trimmed when editing a todo item

Starting URL: https://demo.playwright.dev/todomvc

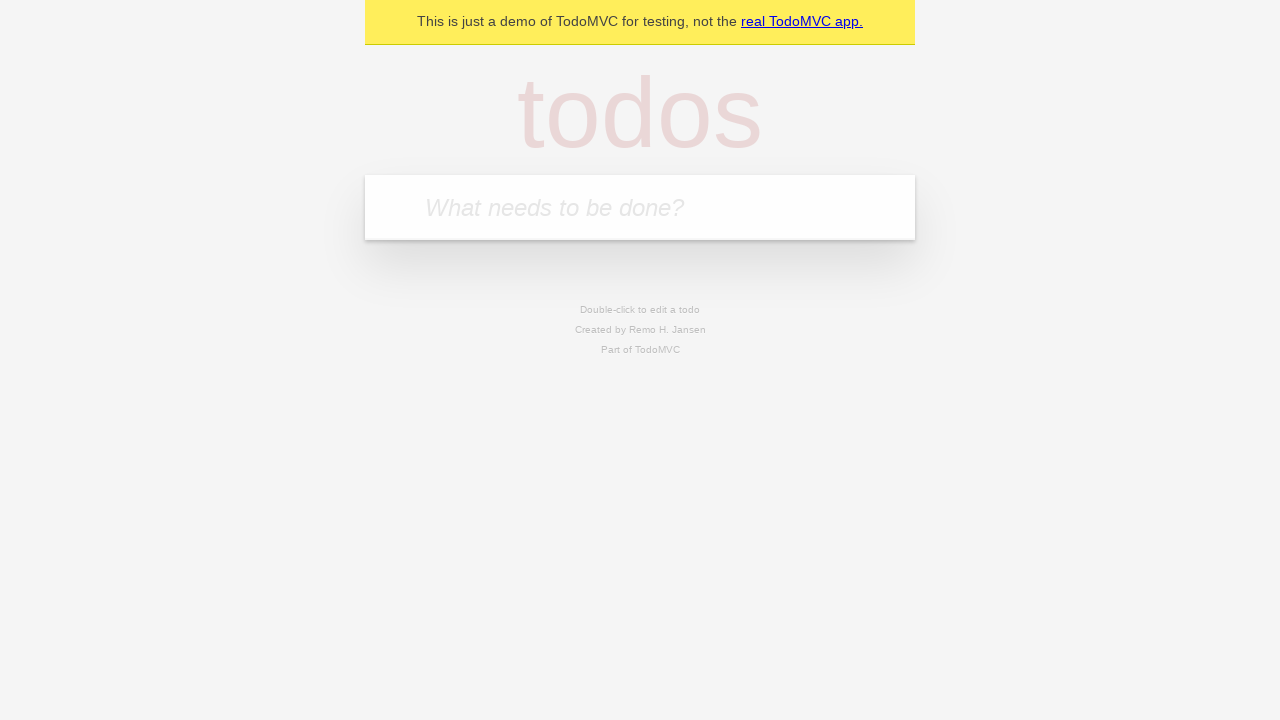

Filled todo input with 'buy some cheese' on internal:attr=[placeholder="What needs to be done?"i]
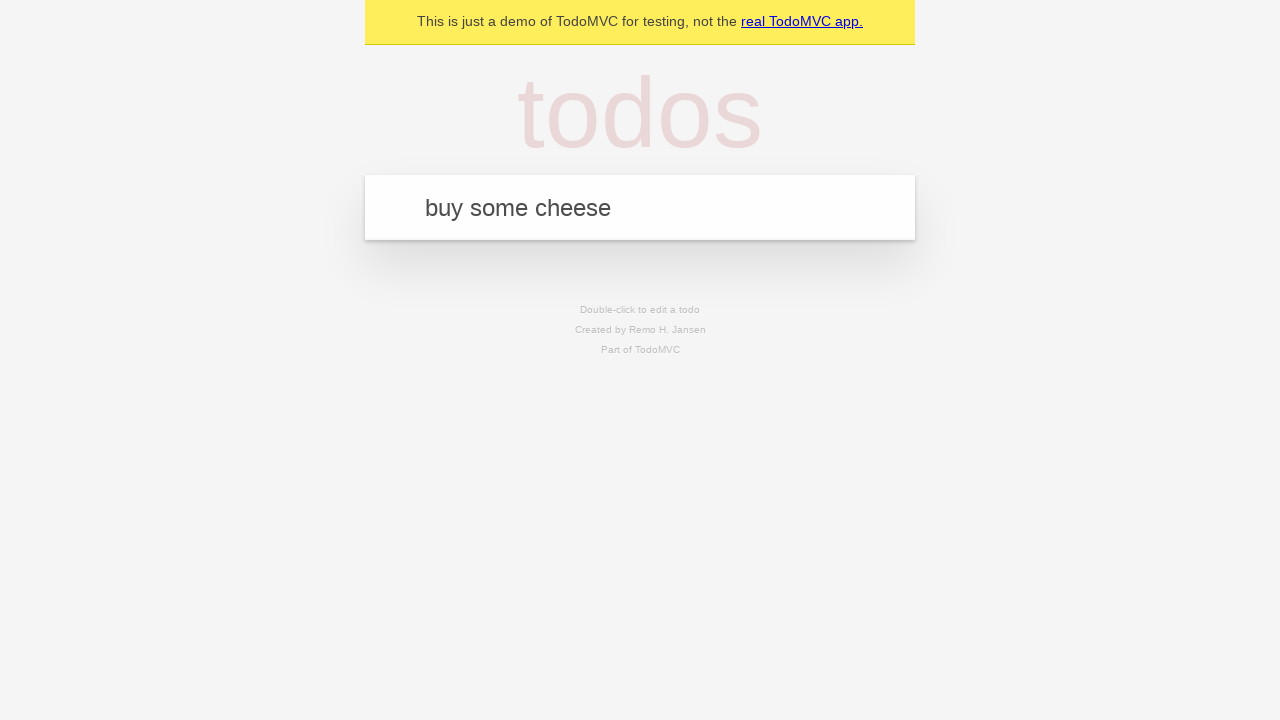

Pressed Enter to create first todo on internal:attr=[placeholder="What needs to be done?"i]
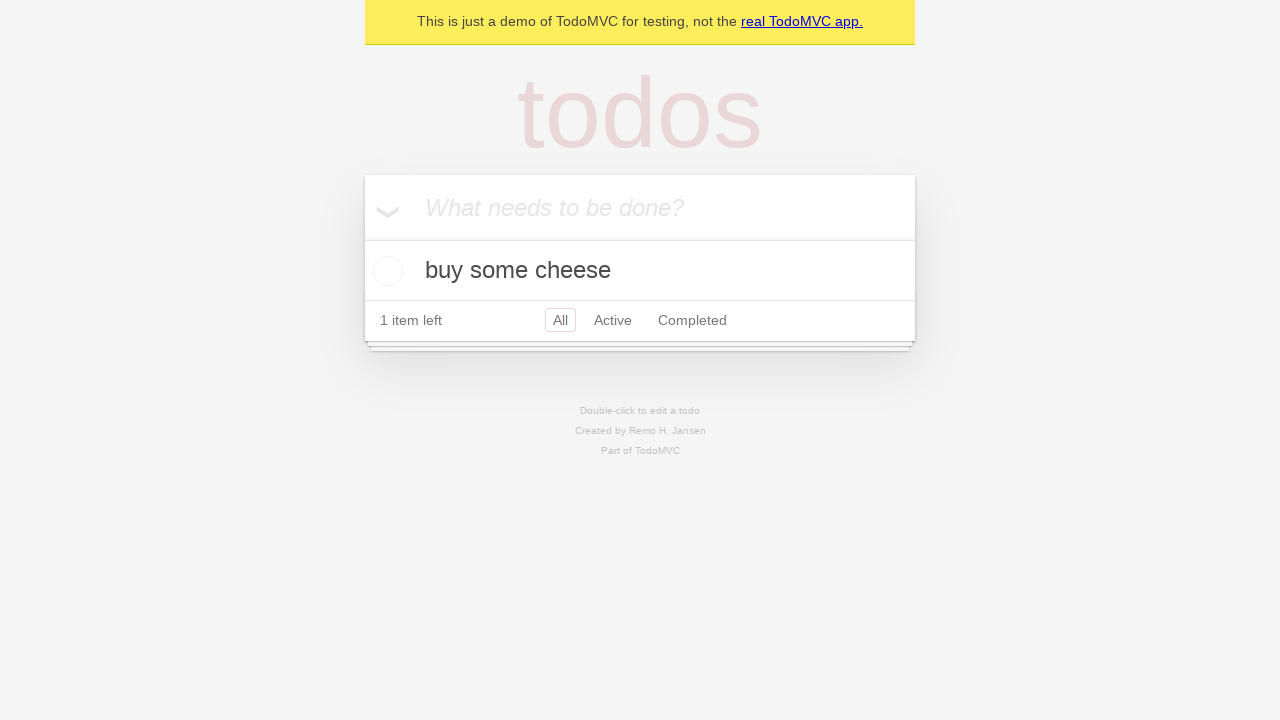

Filled todo input with 'feed the cat' on internal:attr=[placeholder="What needs to be done?"i]
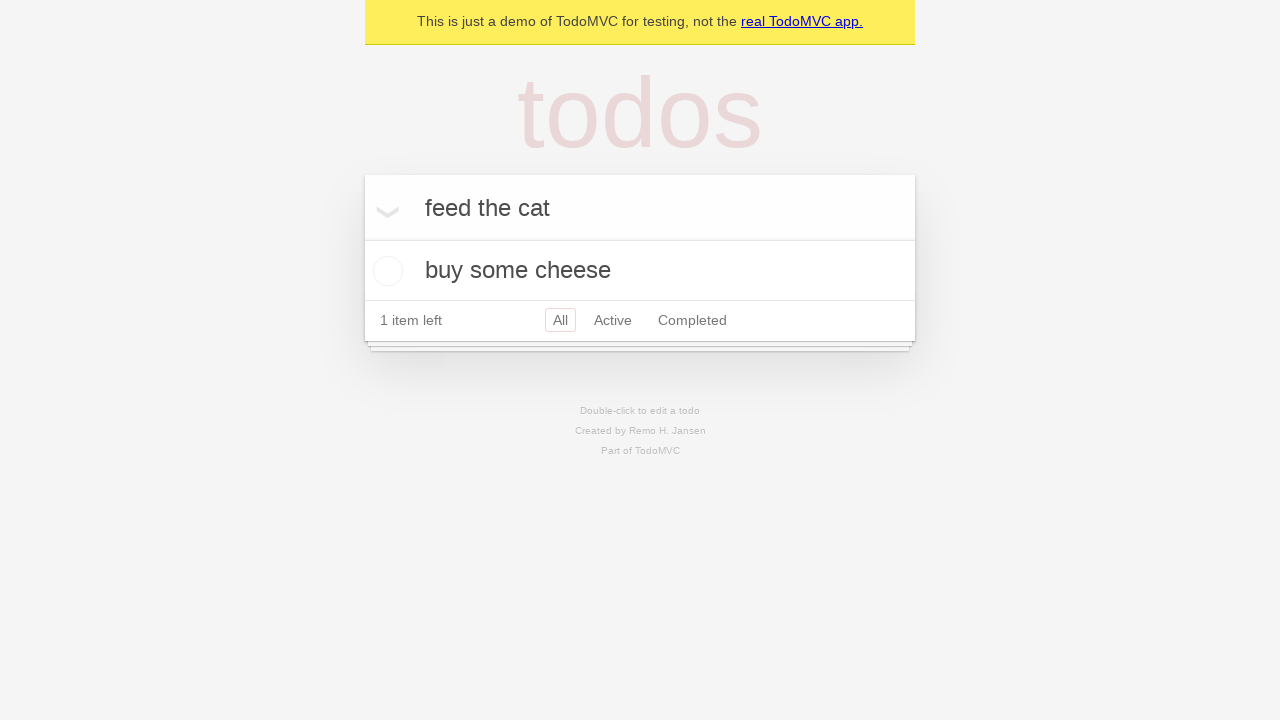

Pressed Enter to create second todo on internal:attr=[placeholder="What needs to be done?"i]
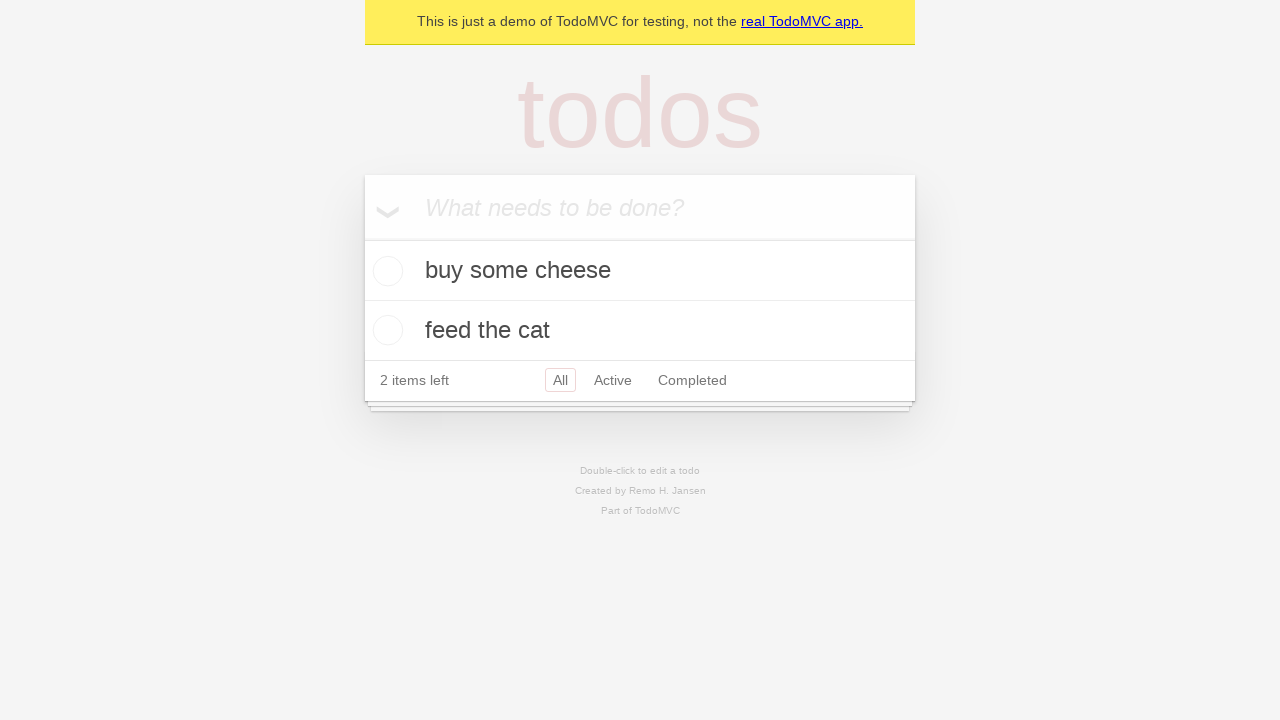

Filled todo input with 'book a doctors appointment' on internal:attr=[placeholder="What needs to be done?"i]
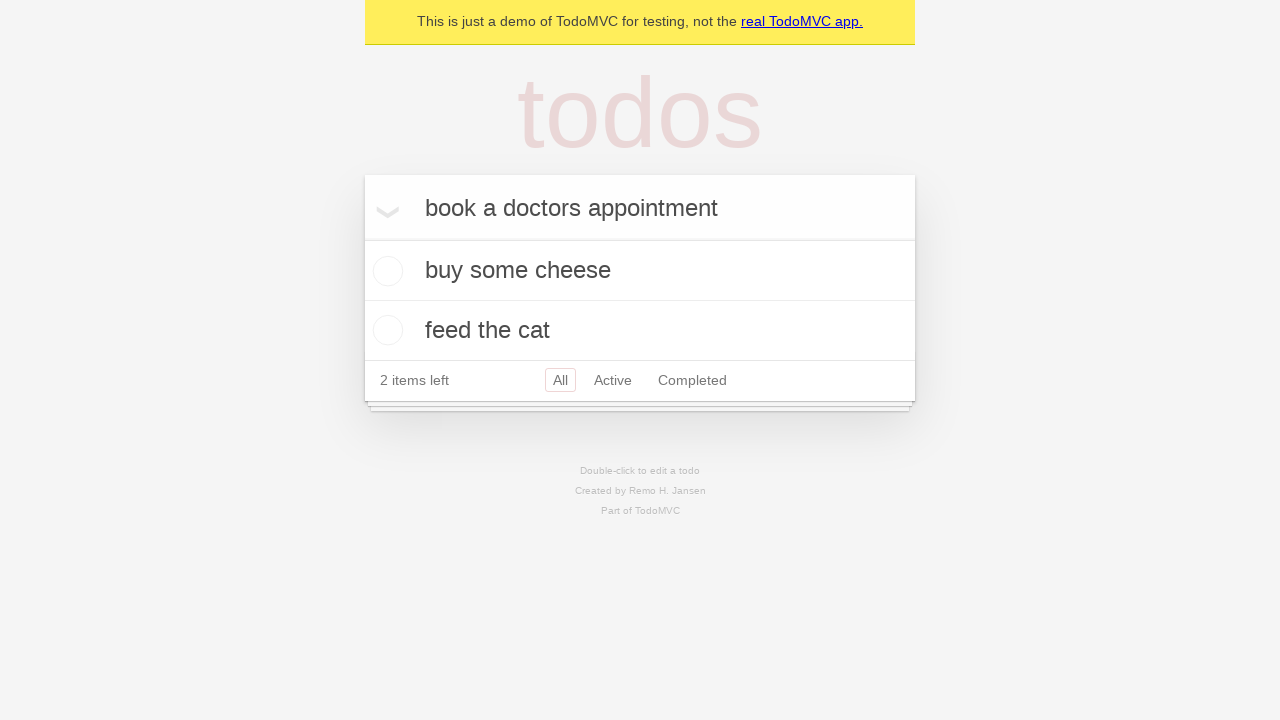

Pressed Enter to create third todo on internal:attr=[placeholder="What needs to be done?"i]
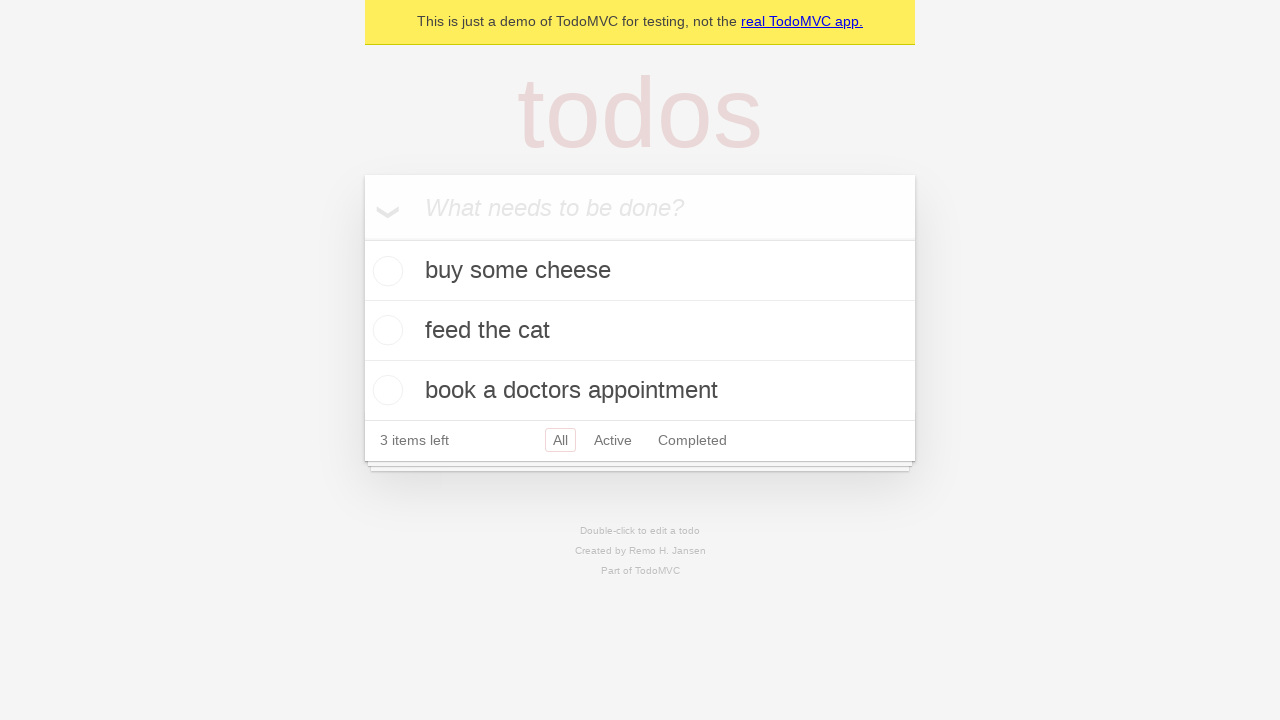

Double-clicked second todo to enter edit mode at (640, 331) on [data-testid='todo-item'] >> nth=1
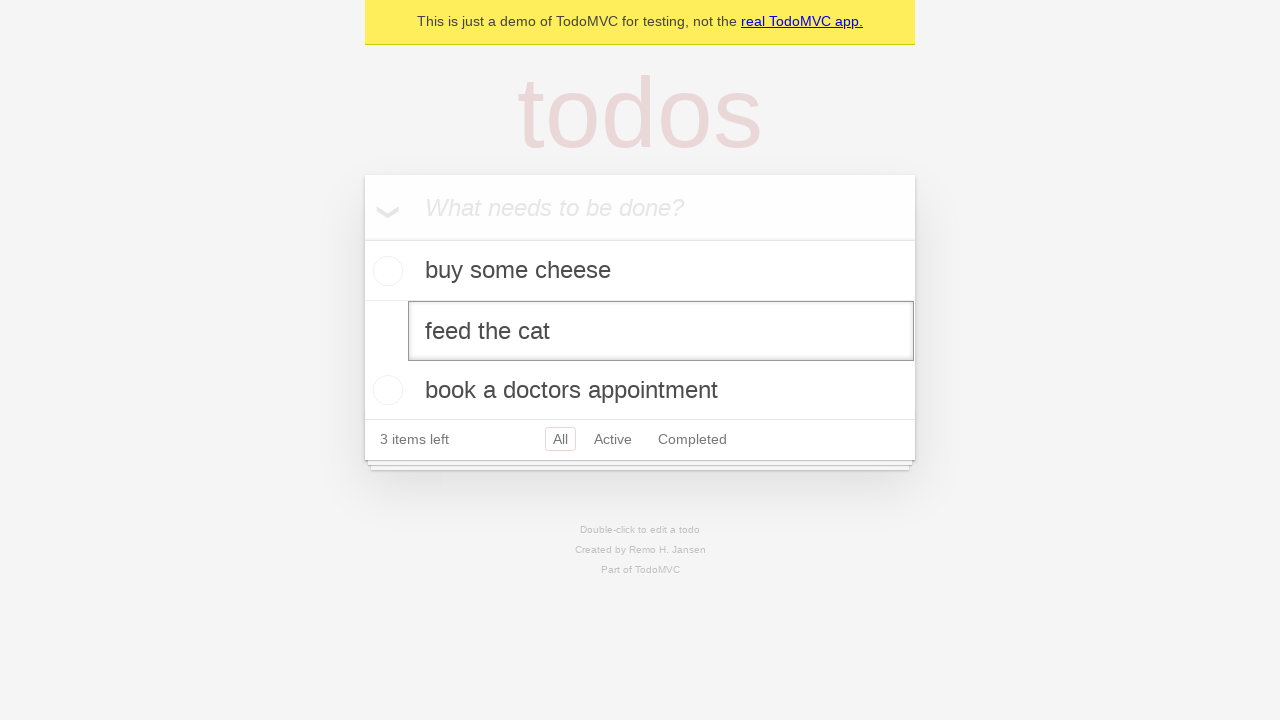

Filled edit field with text containing leading and trailing whitespace on [data-testid='todo-item'] >> nth=1 >> internal:role=textbox[name="Edit"i]
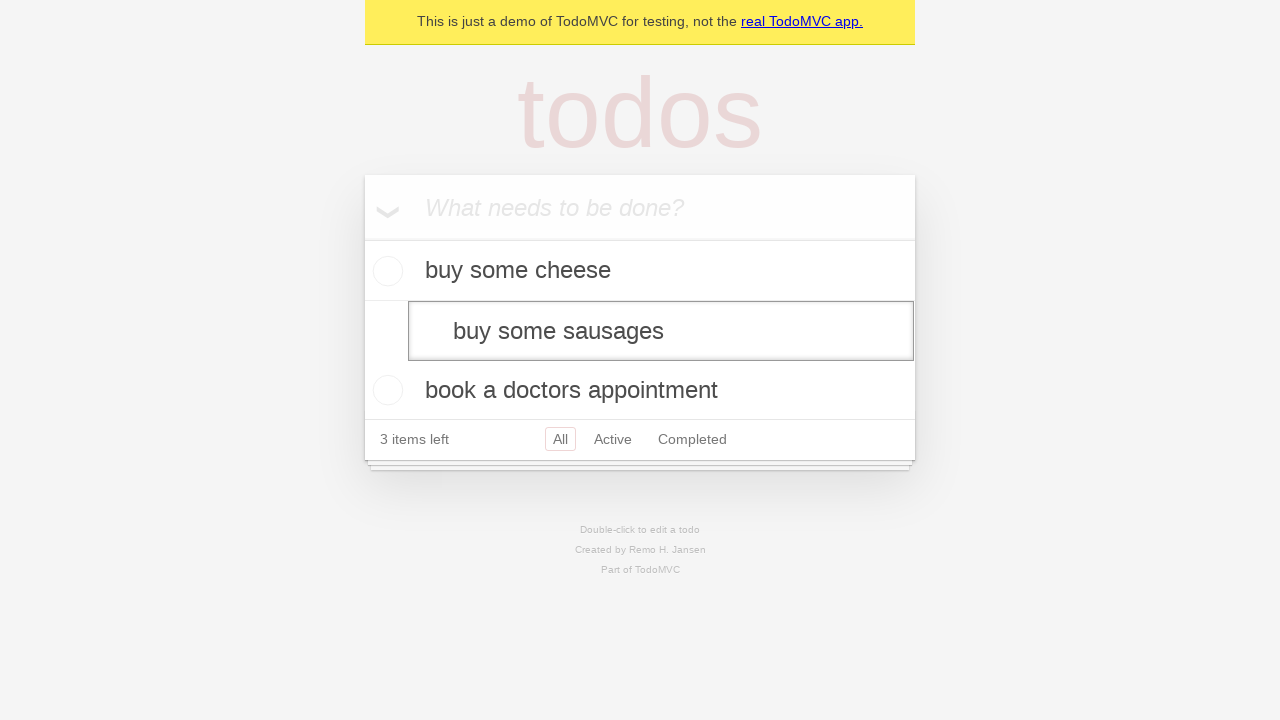

Pressed Enter to confirm edit and verify text is trimmed on [data-testid='todo-item'] >> nth=1 >> internal:role=textbox[name="Edit"i]
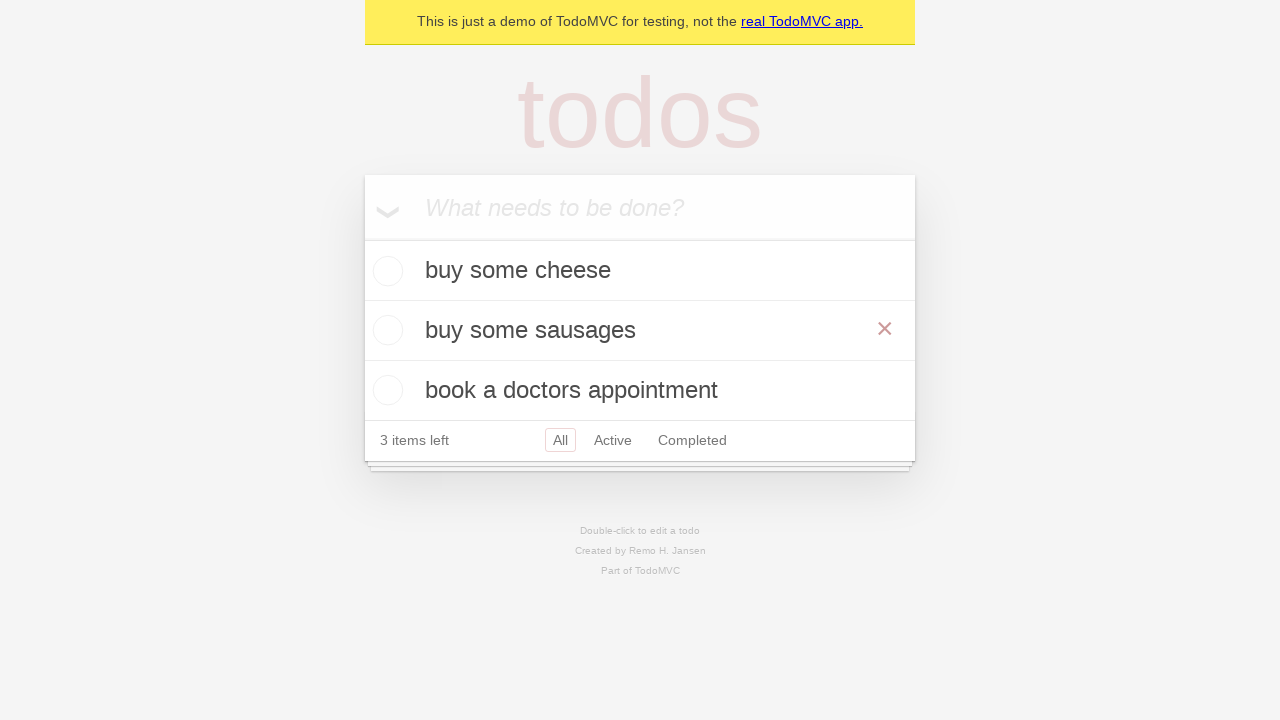

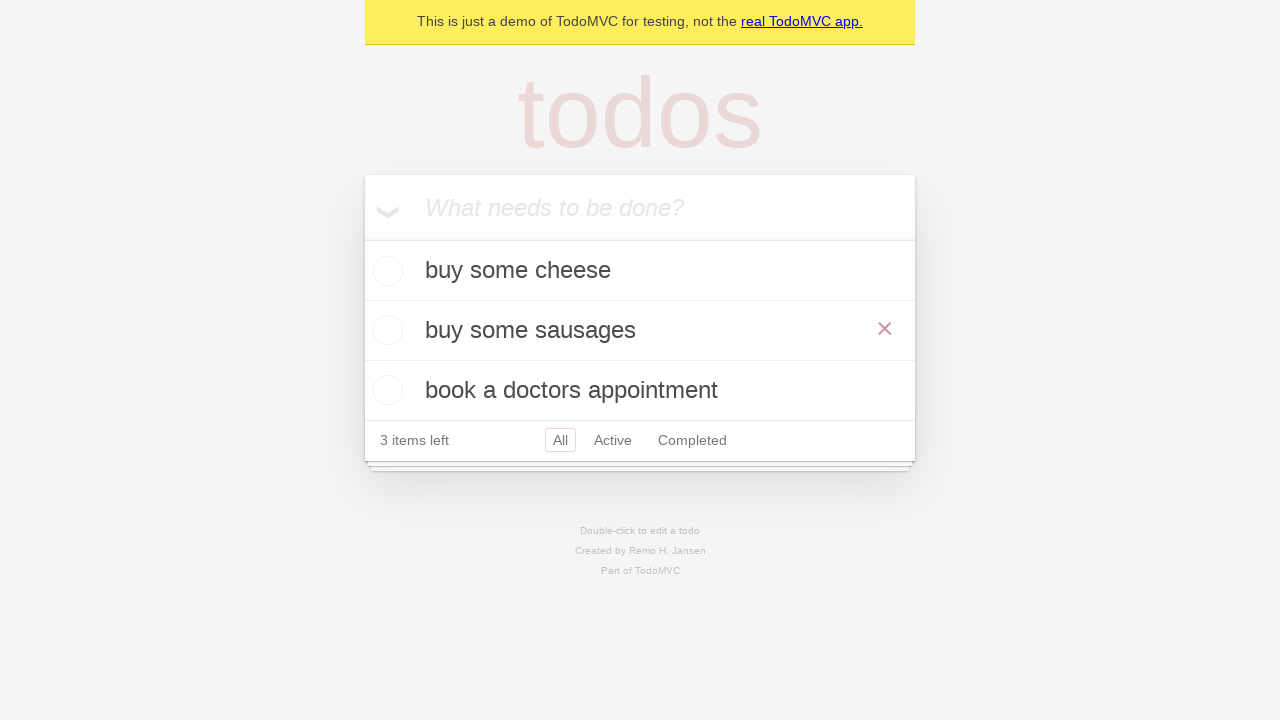